Tests right-click functionality on a button element and verifies the displayed message

Starting URL: http://demoqa.com/buttons

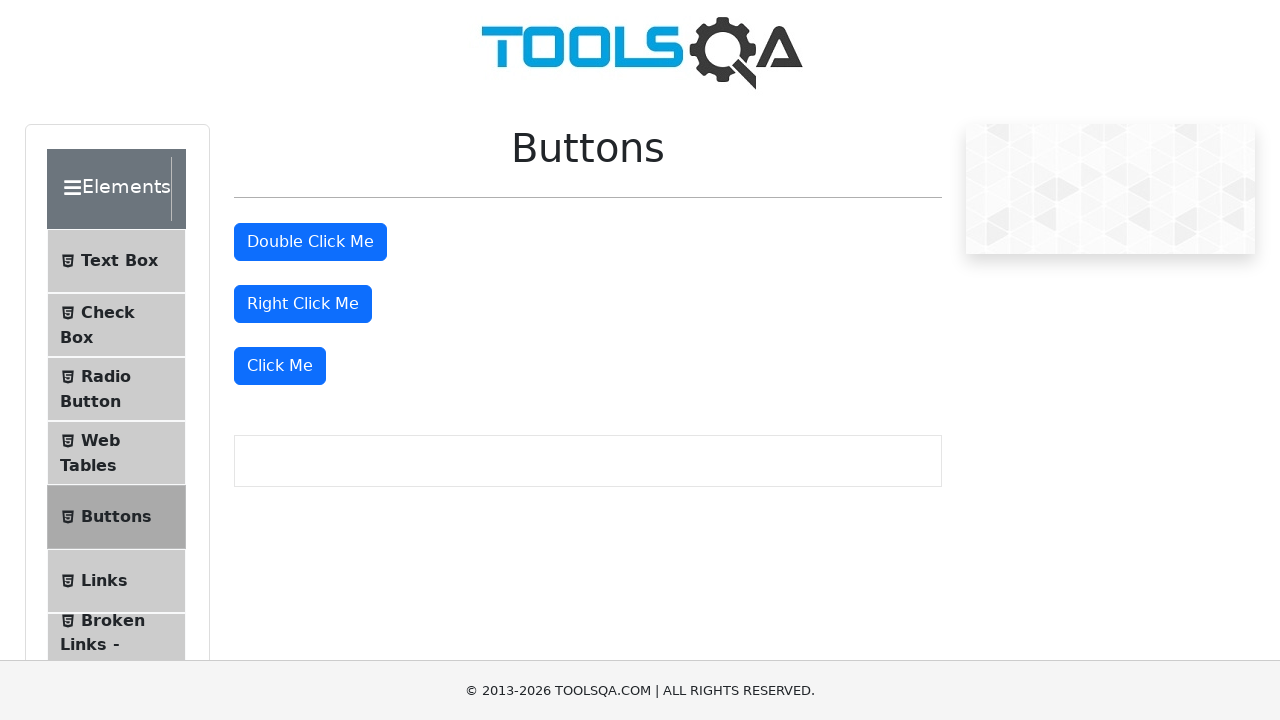

Right-click button became visible
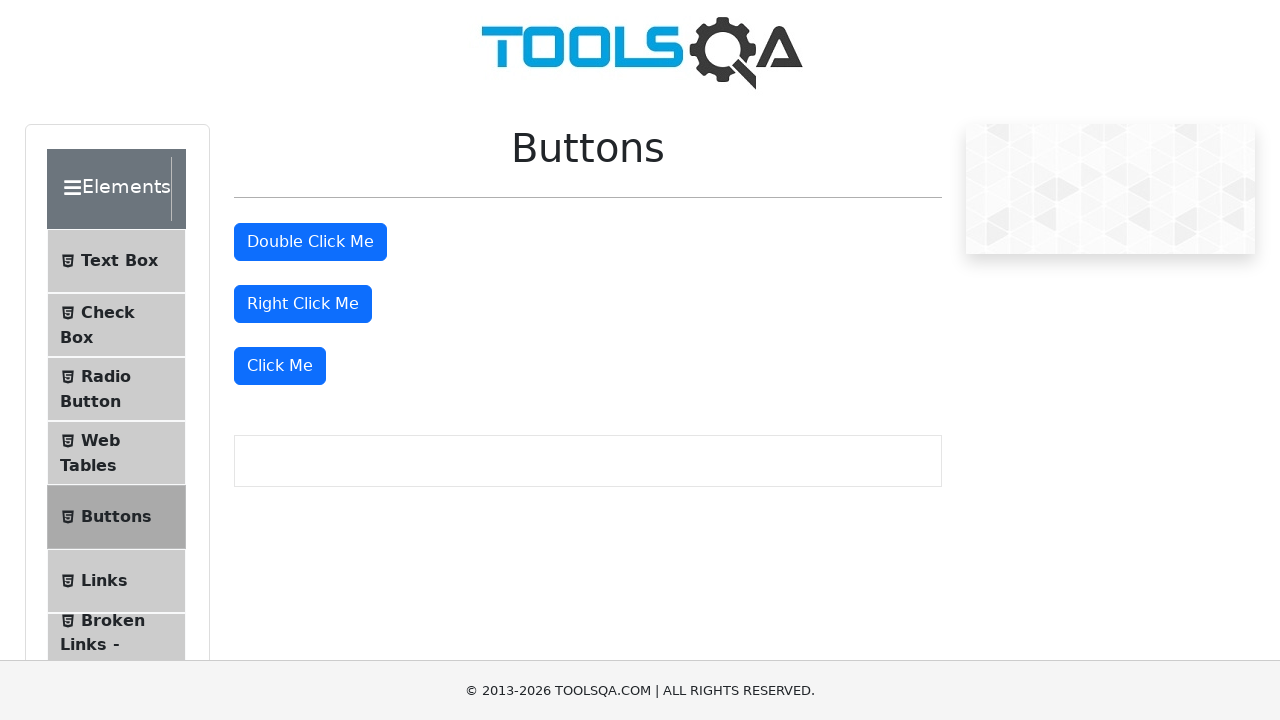

Performed right-click on the button element at (303, 304) on #rightClickBtn
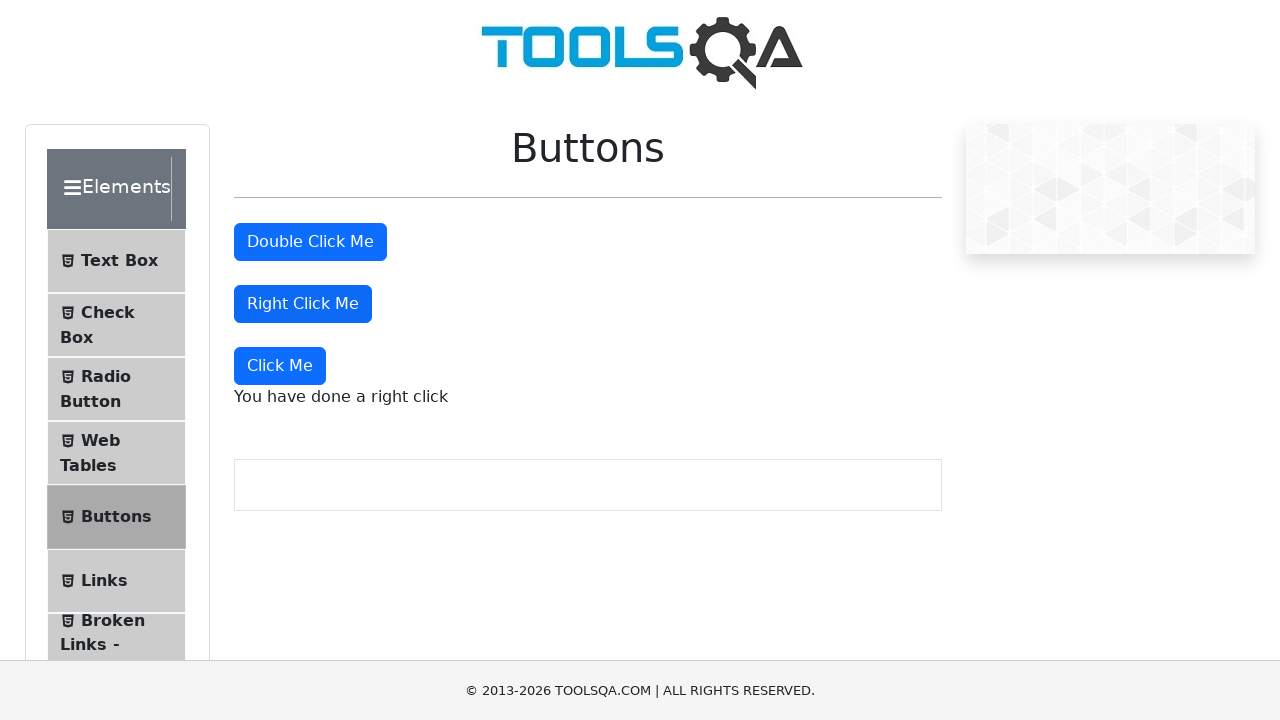

Right-click message element appeared
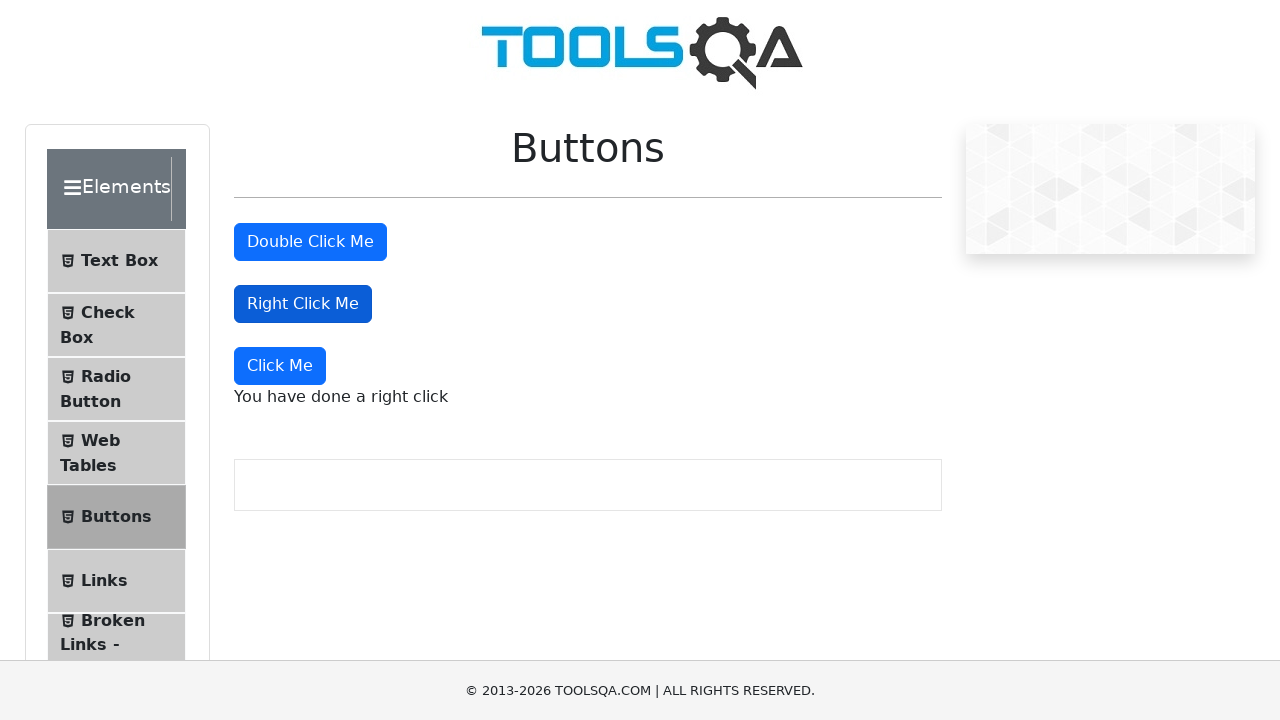

Retrieved message text: 'You have done a right click'
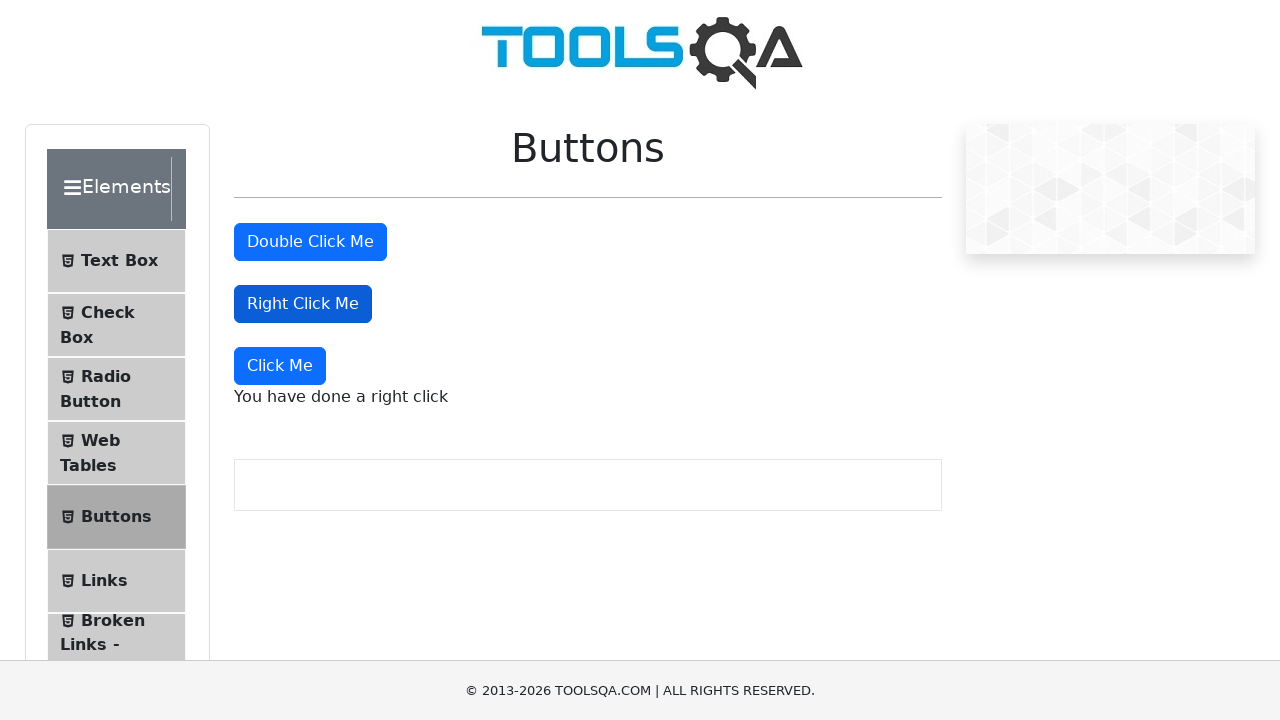

Assertion passed: right-click message is correct
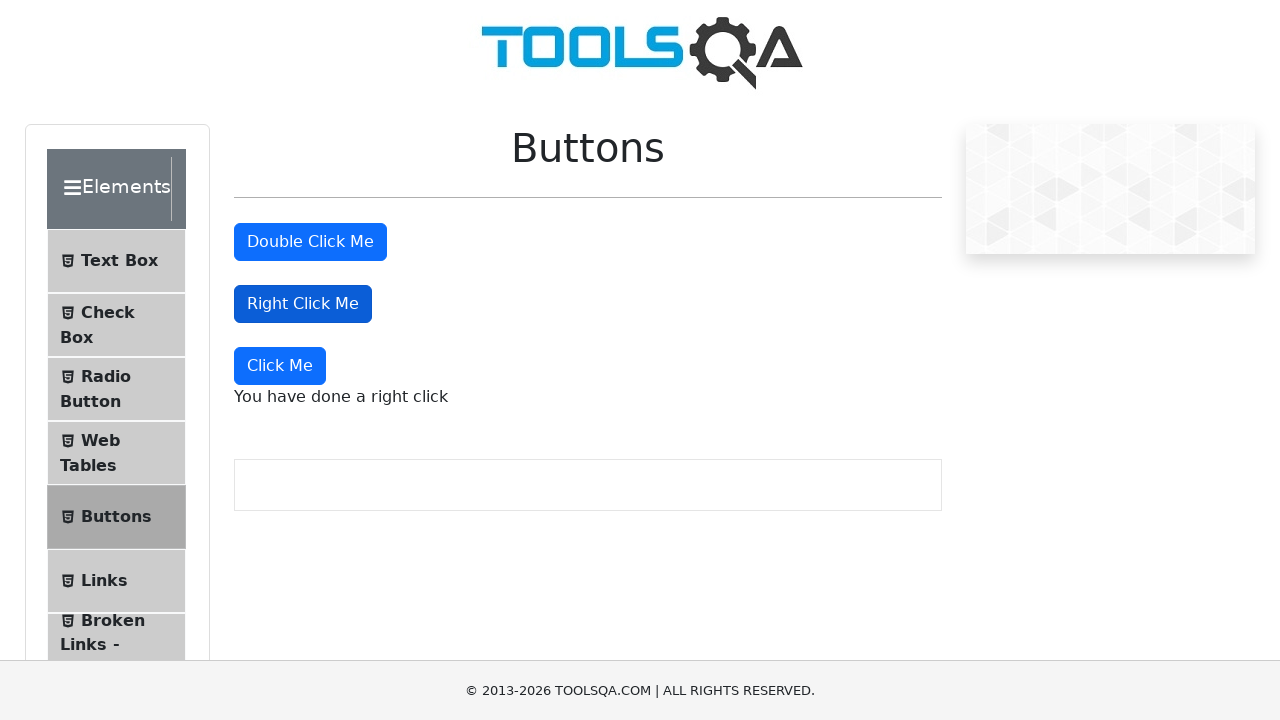

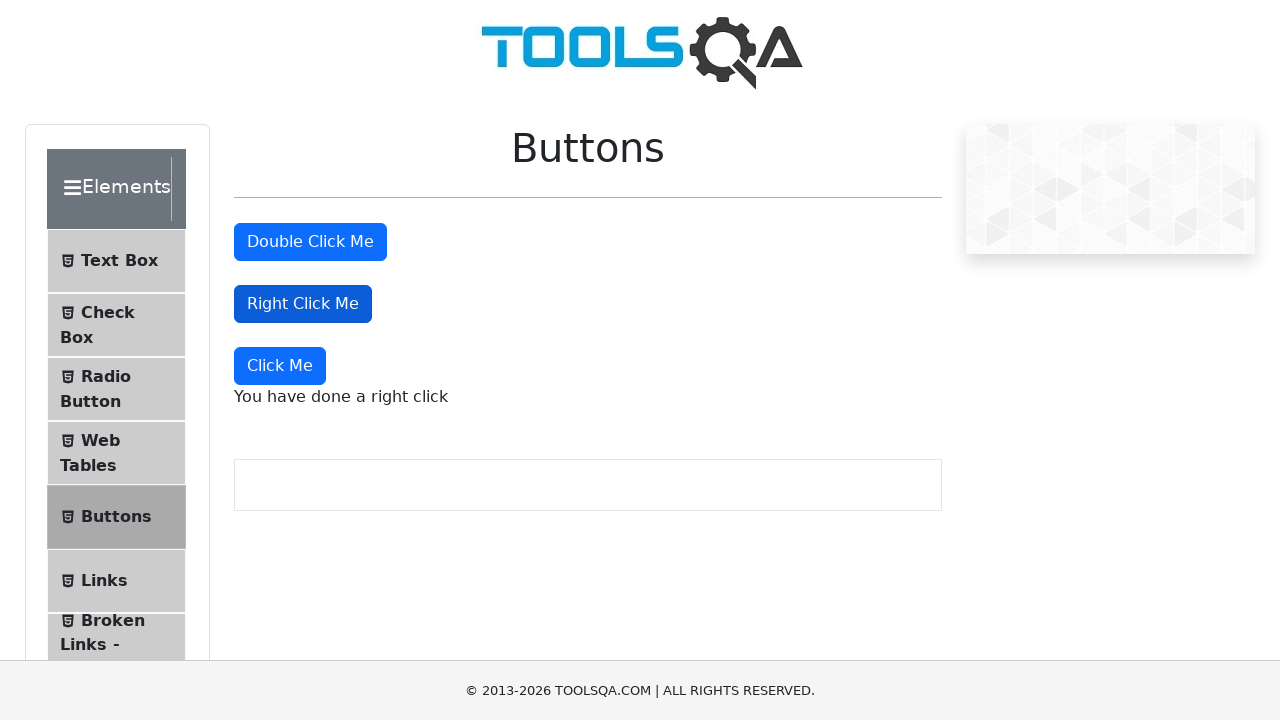